Tests mouse hover functionality by hovering over nested menu items

Starting URL: https://demoqa.com/menu/

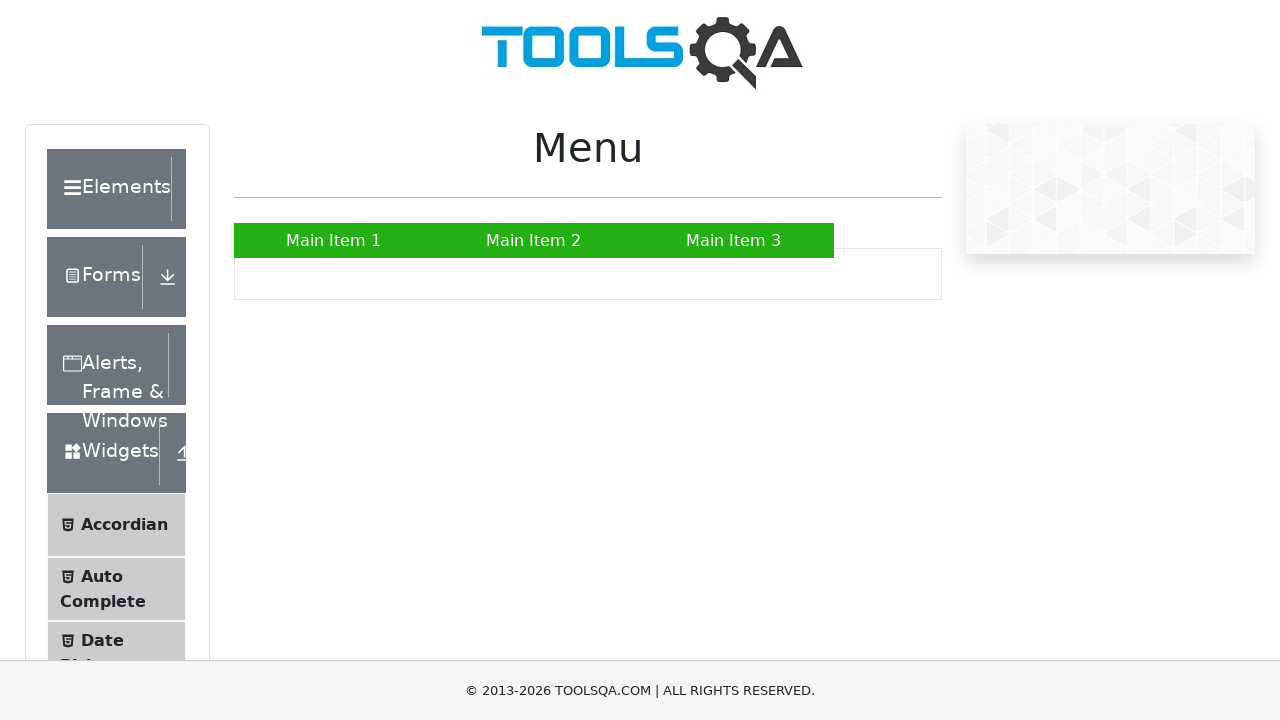

Hovered over Main Item 2 to reveal submenu at (534, 240) on a:has-text('Main Item 2')
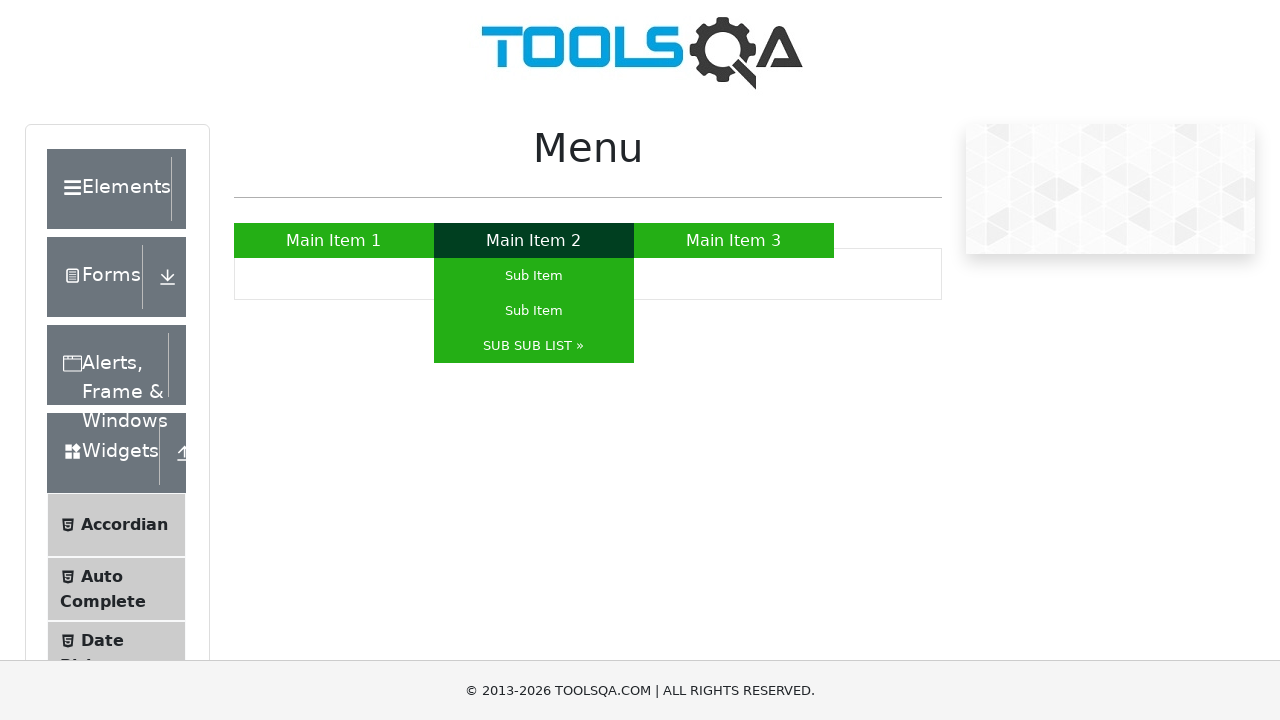

Submenu appeared with SUB SUB LIST option visible
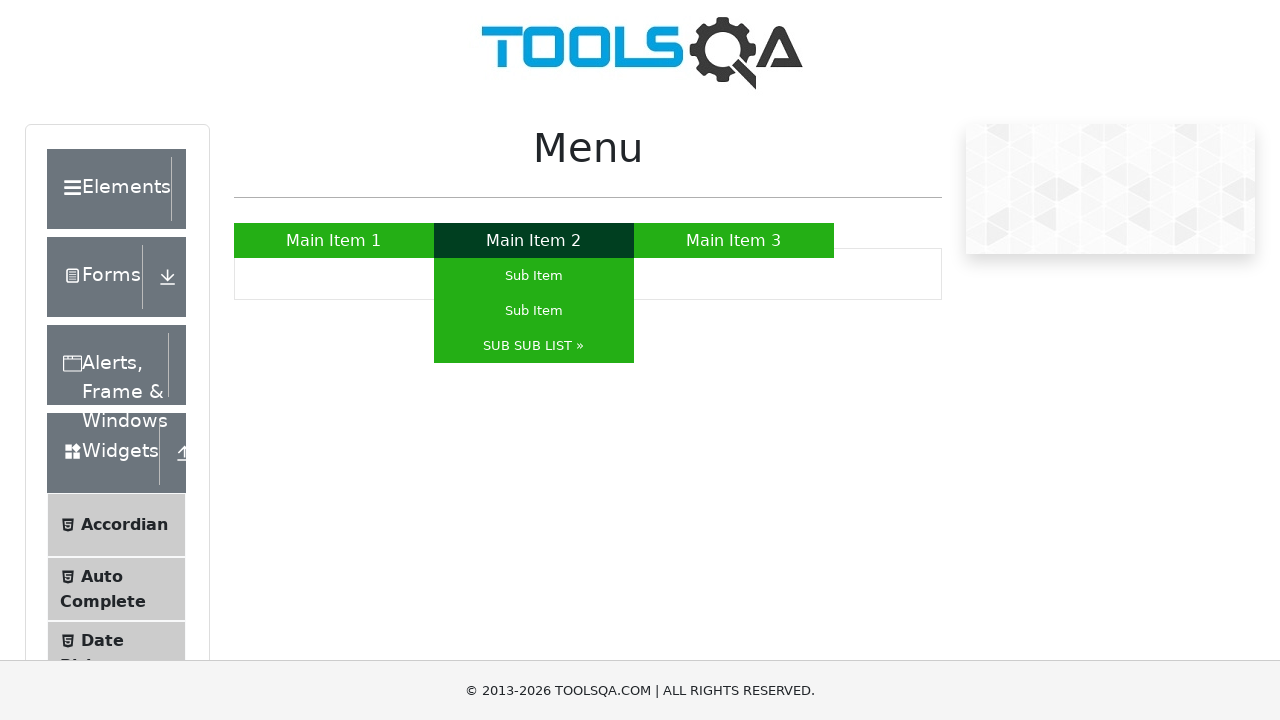

Hovered over SUB SUB LIST to reveal nested submenu at (534, 346) on a:has-text('SUB SUB LIST »')
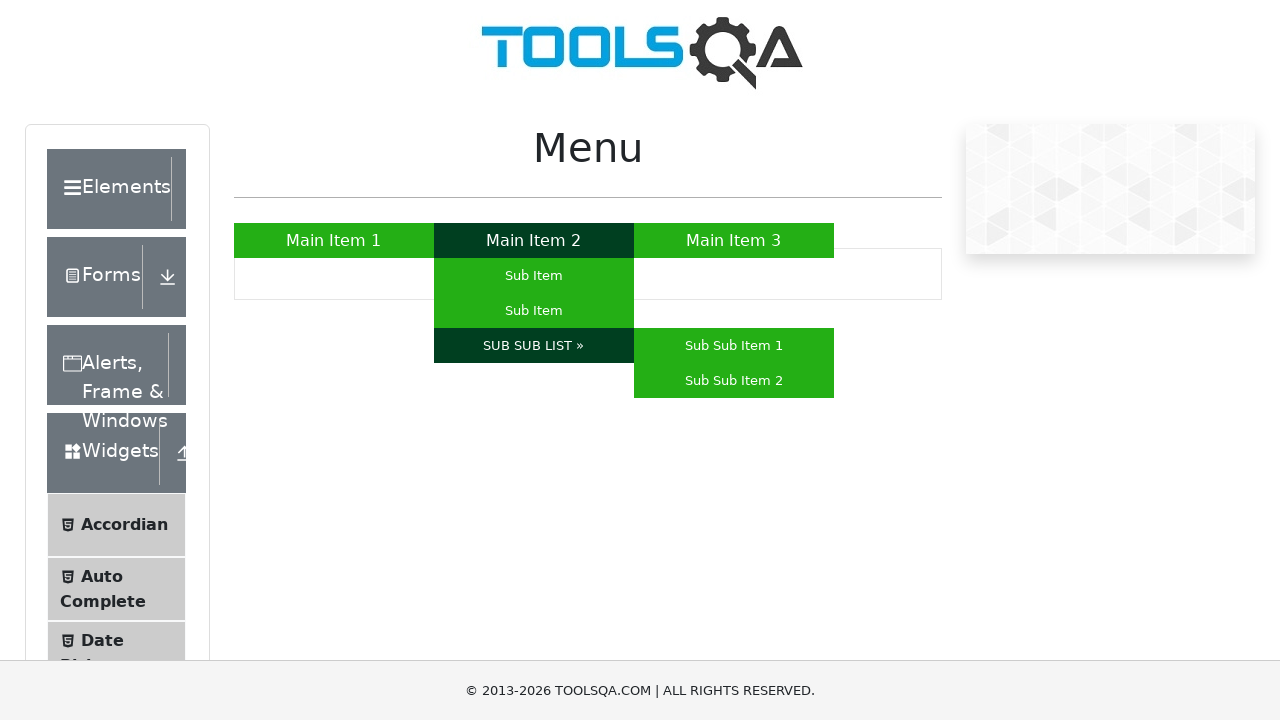

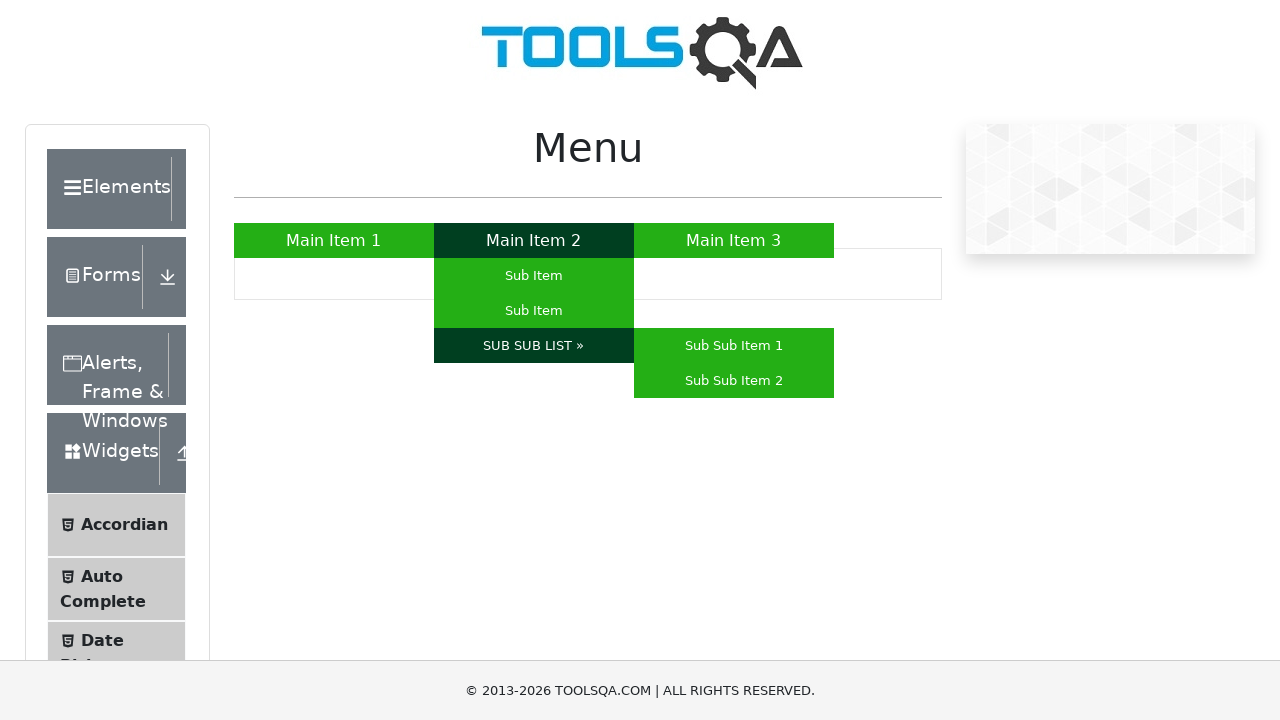